Verifies that the DuckDuckGo homepage source contains the text "DuckDuckGo"

Starting URL: https://duckduckgo.com/

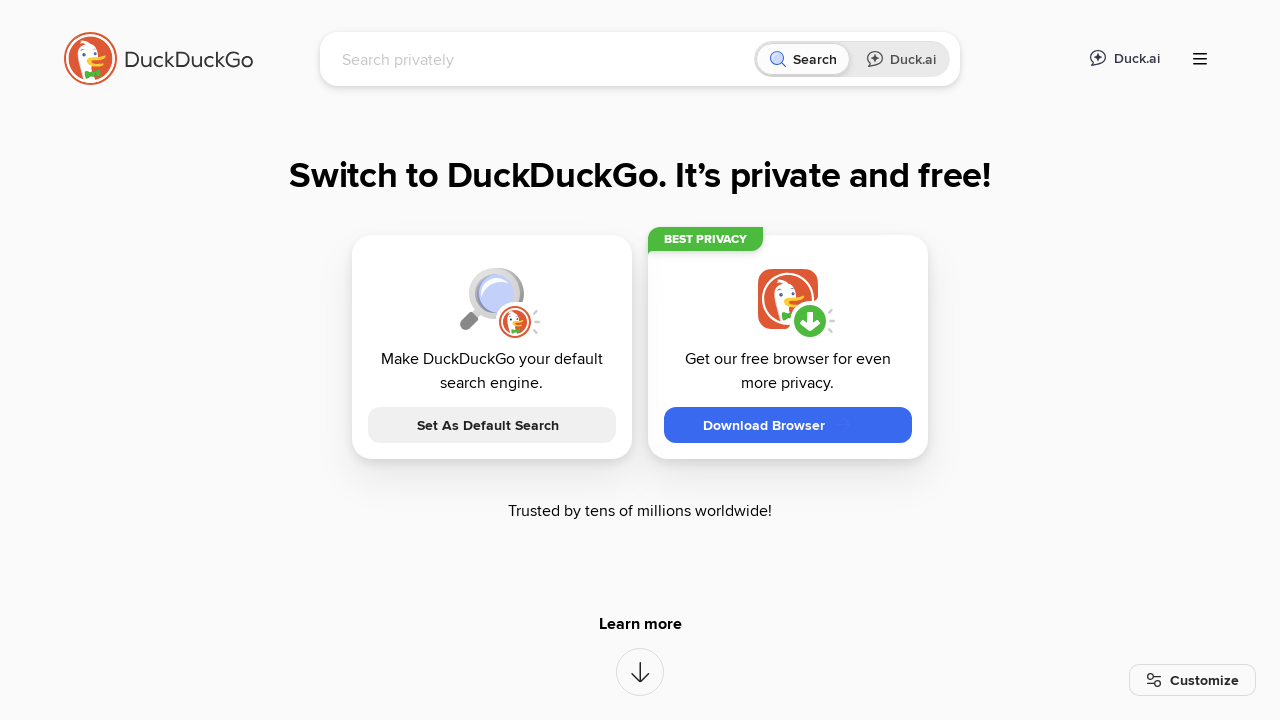

DuckDuckGo homepage loaded with domcontentloaded state
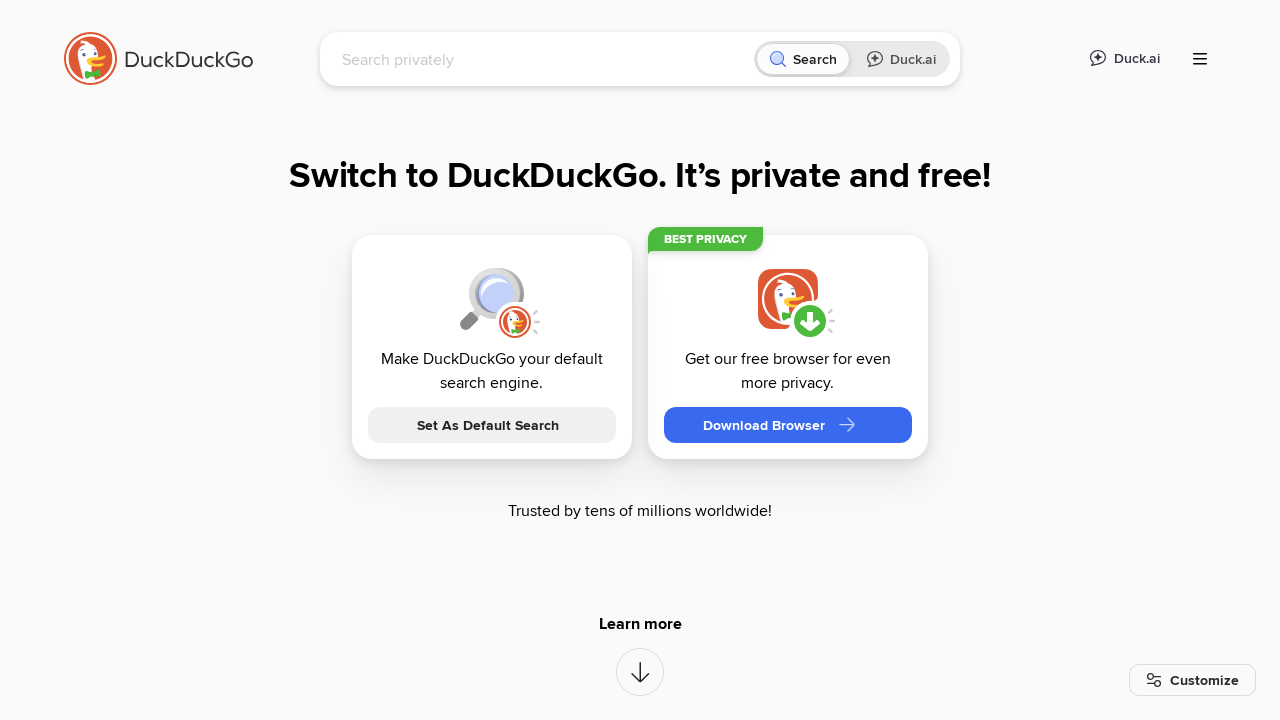

Retrieved page source content
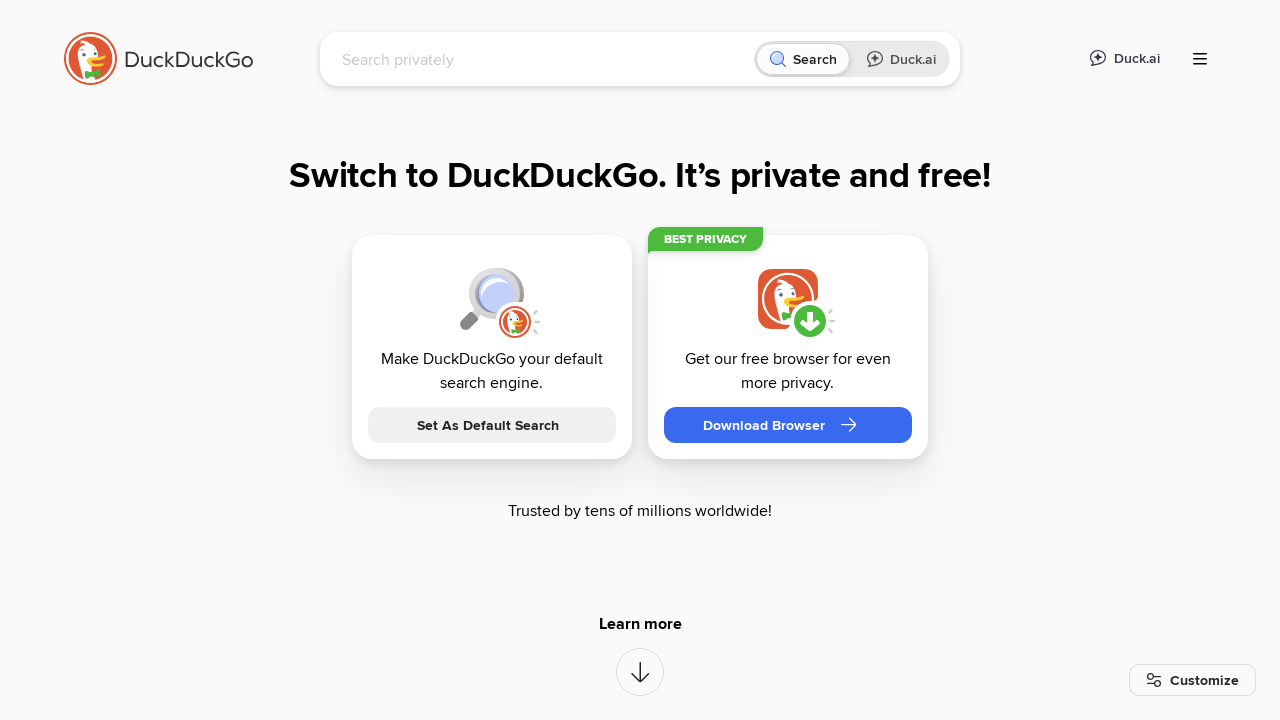

Verified that page source contains 'DuckDuckGo' text
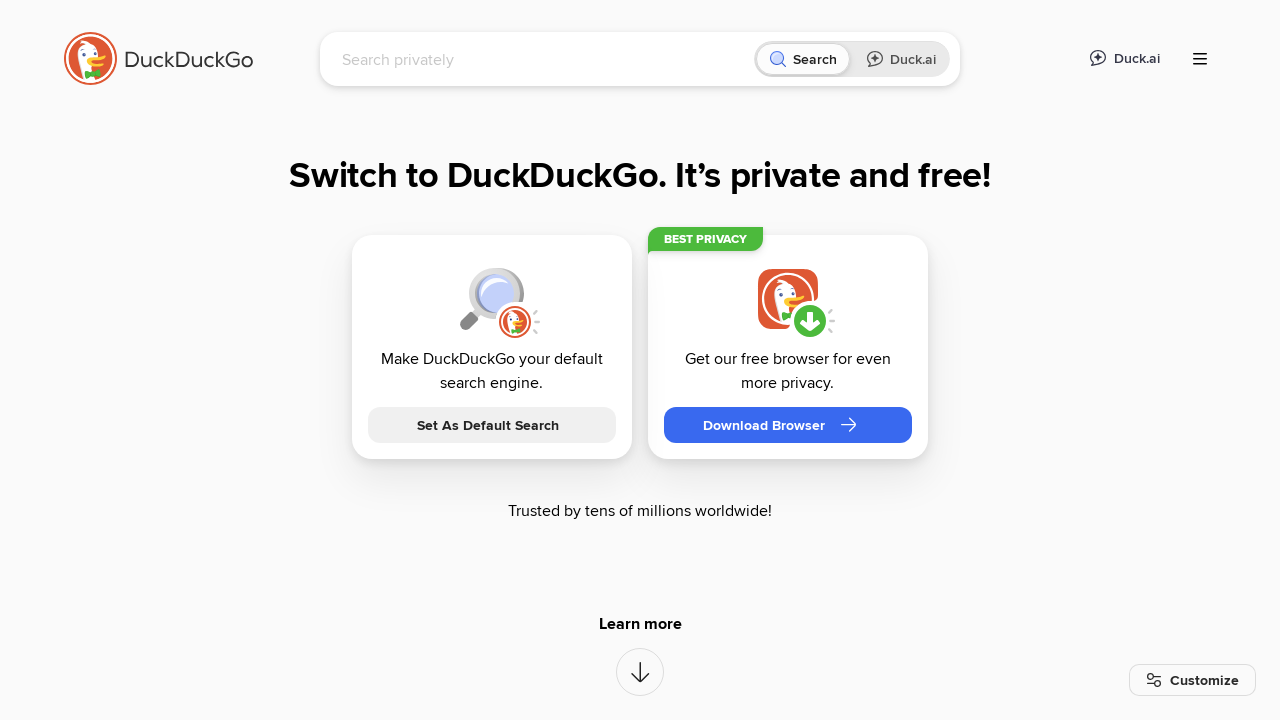

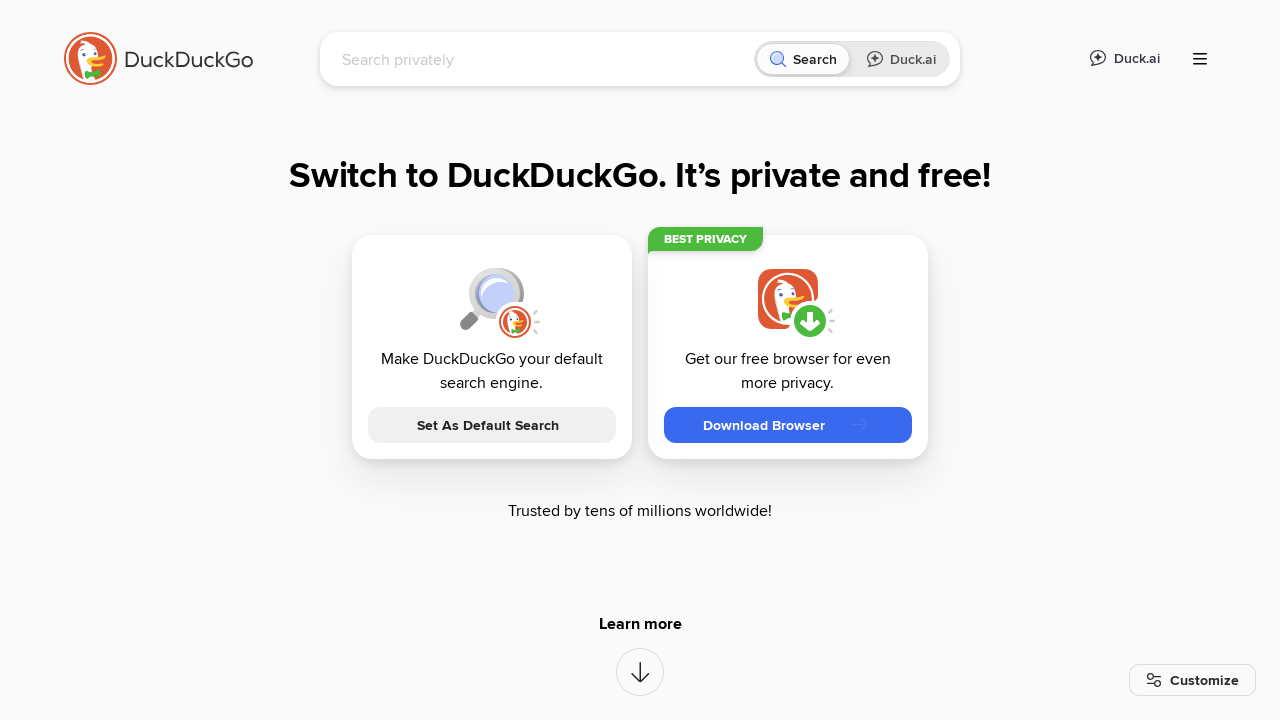